Tests entering text into a JavaScript prompt alert and verifying the entered text appears in the result

Starting URL: https://testcenter.techproeducation.com/index.php?page=javascript-alerts

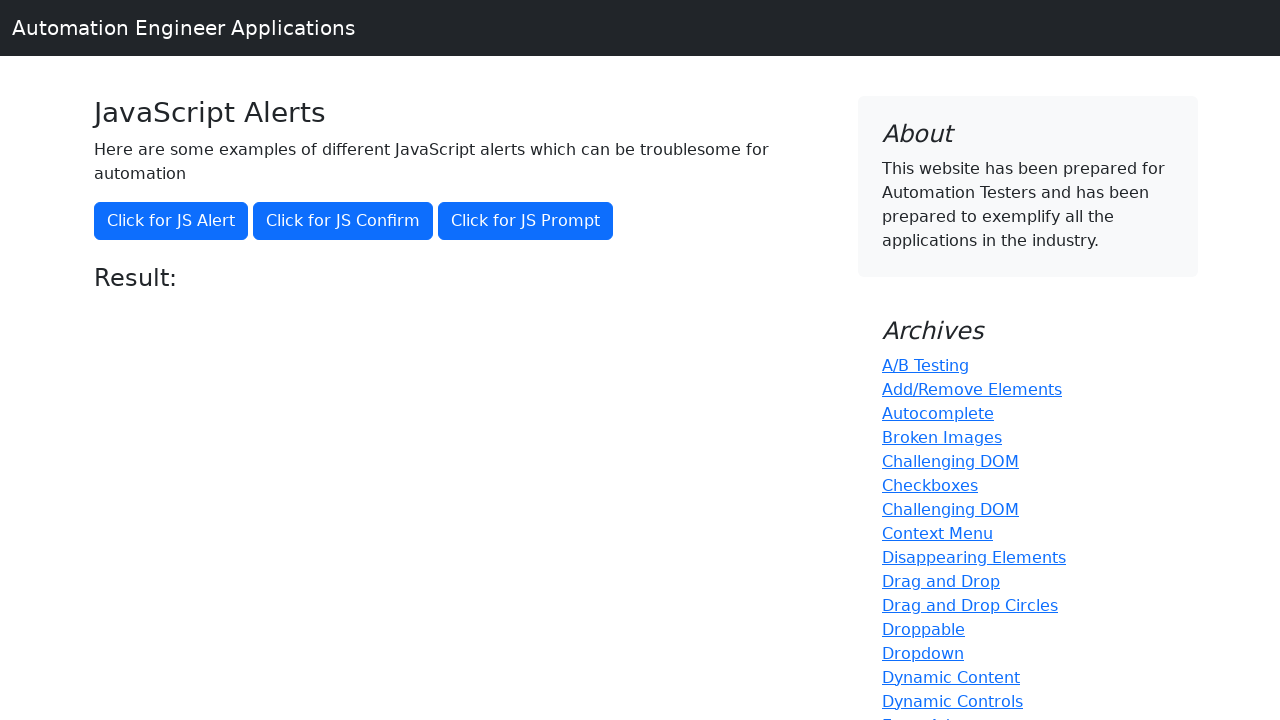

Set up dialog handler to accept prompt with 'John Smith'
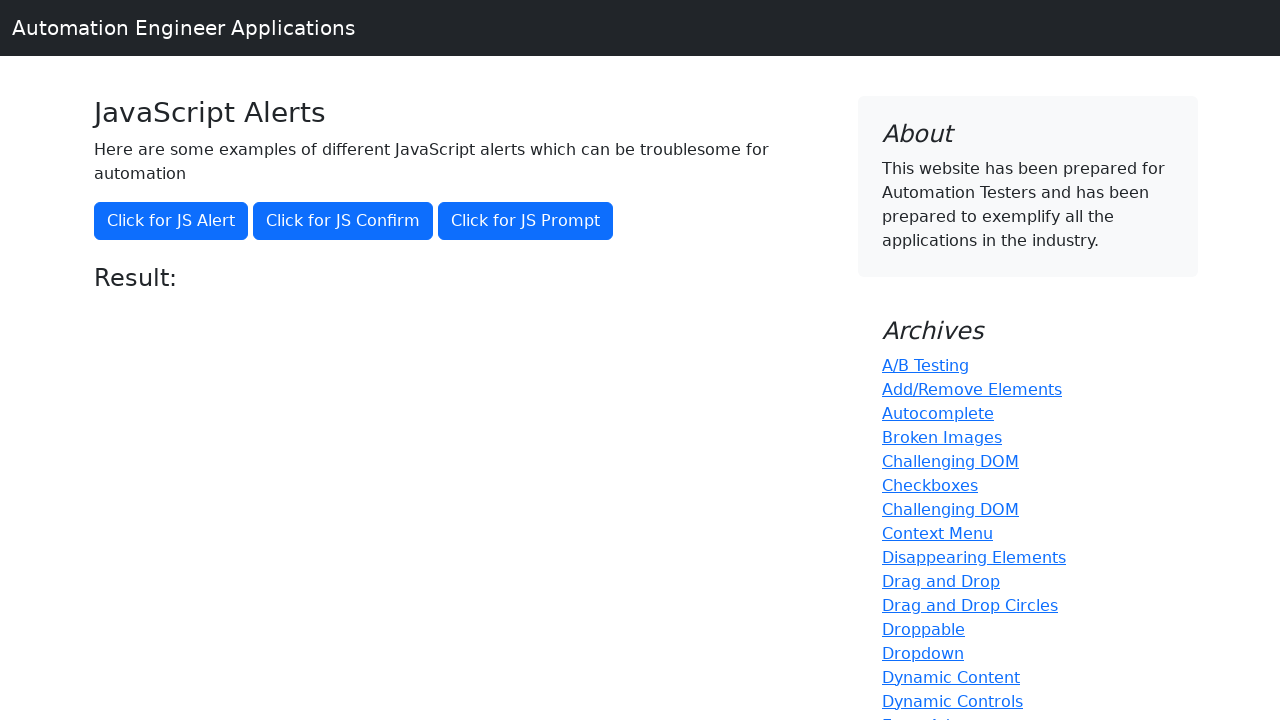

Clicked the third button to trigger JavaScript prompt alert at (526, 221) on (//button)[3]
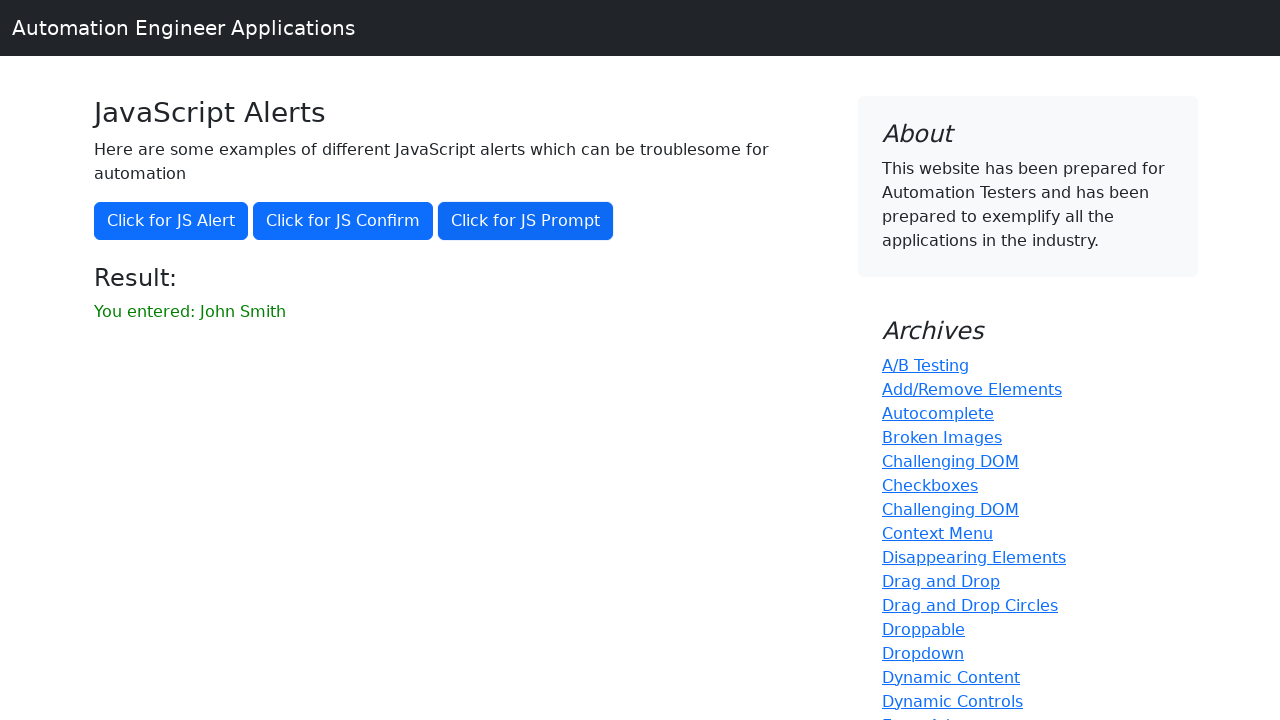

Located the result message paragraph
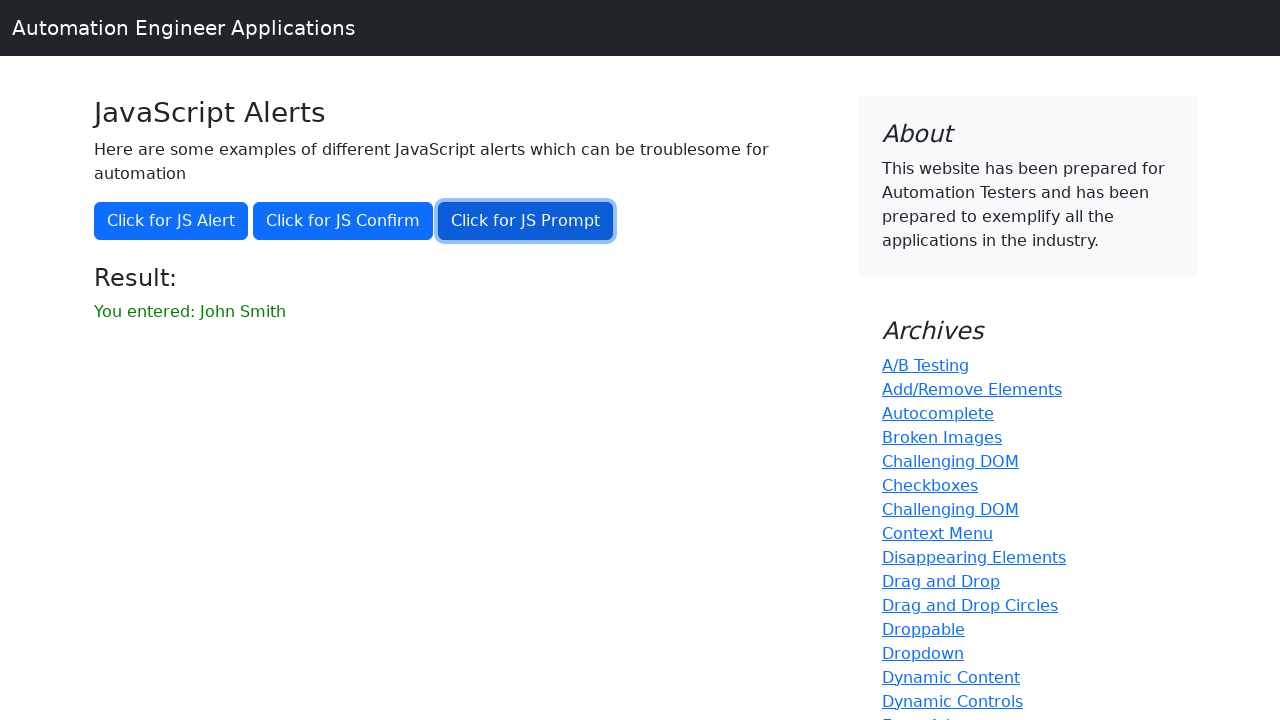

Verified that 'John Smith' appears in the result message
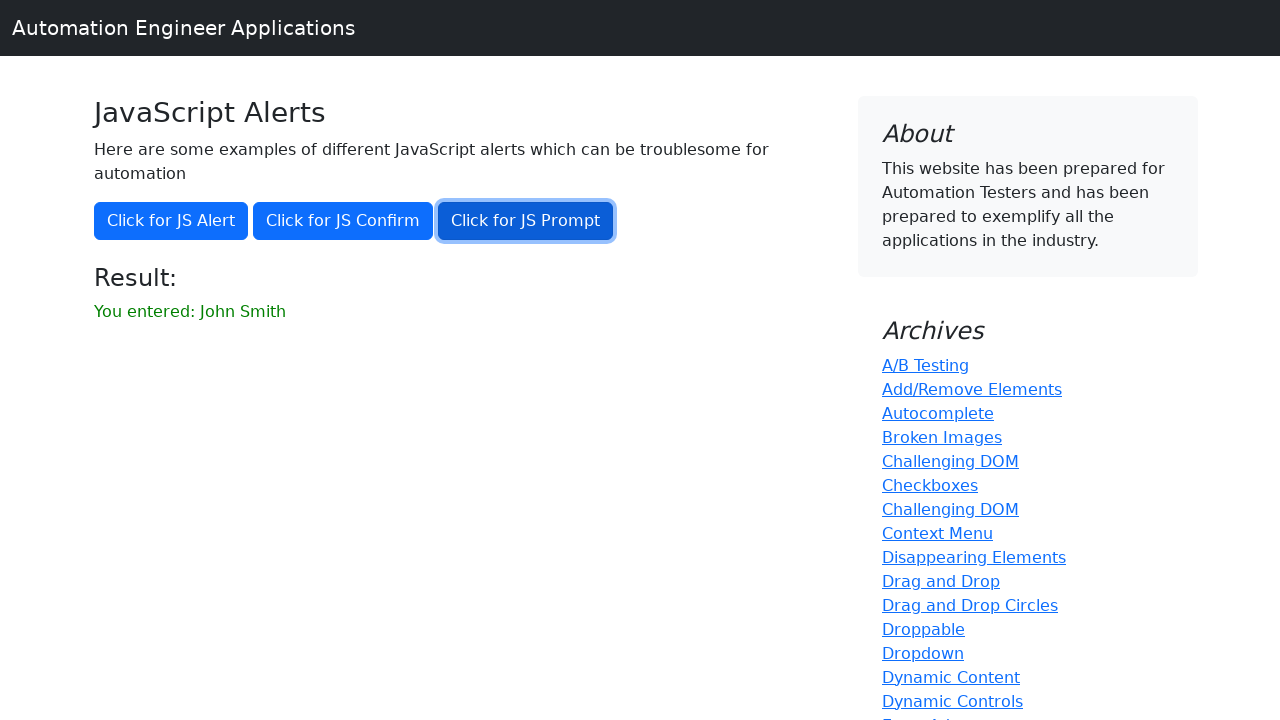

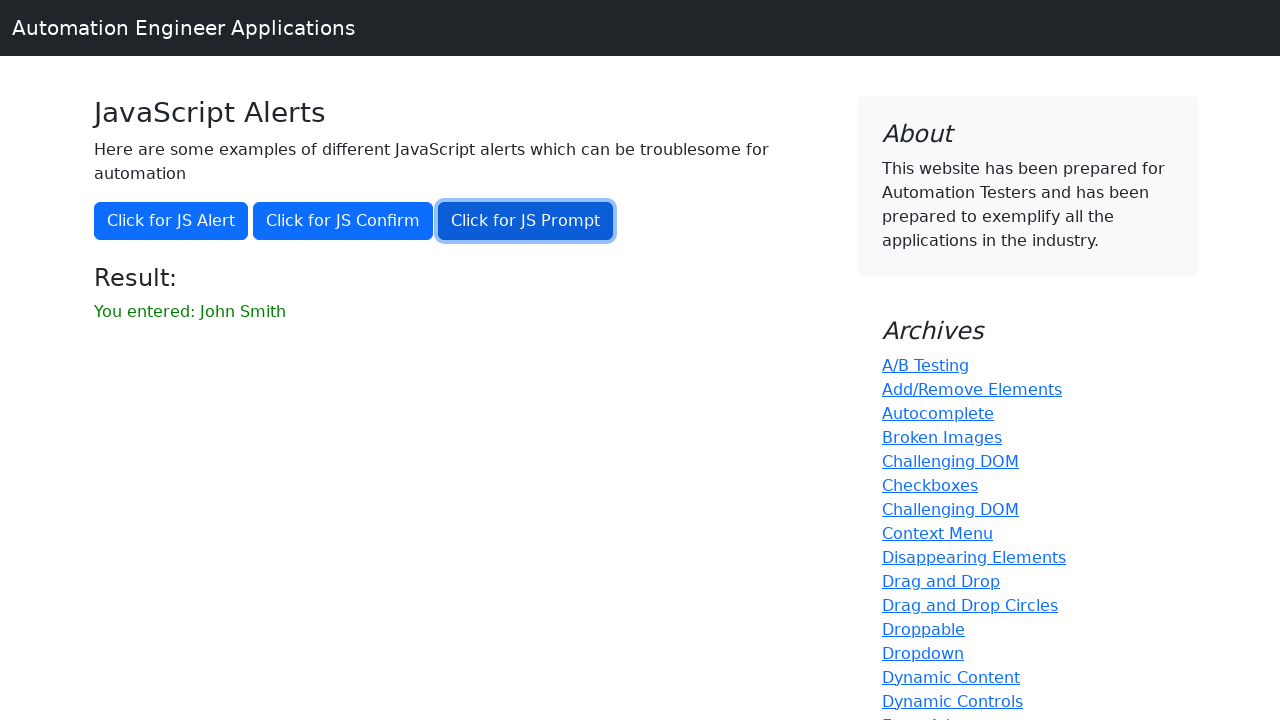